Tests the year dropdown on a registration form by verifying that expected year options are present in the dropdown

Starting URL: https://demo.automationtesting.in/Register.html

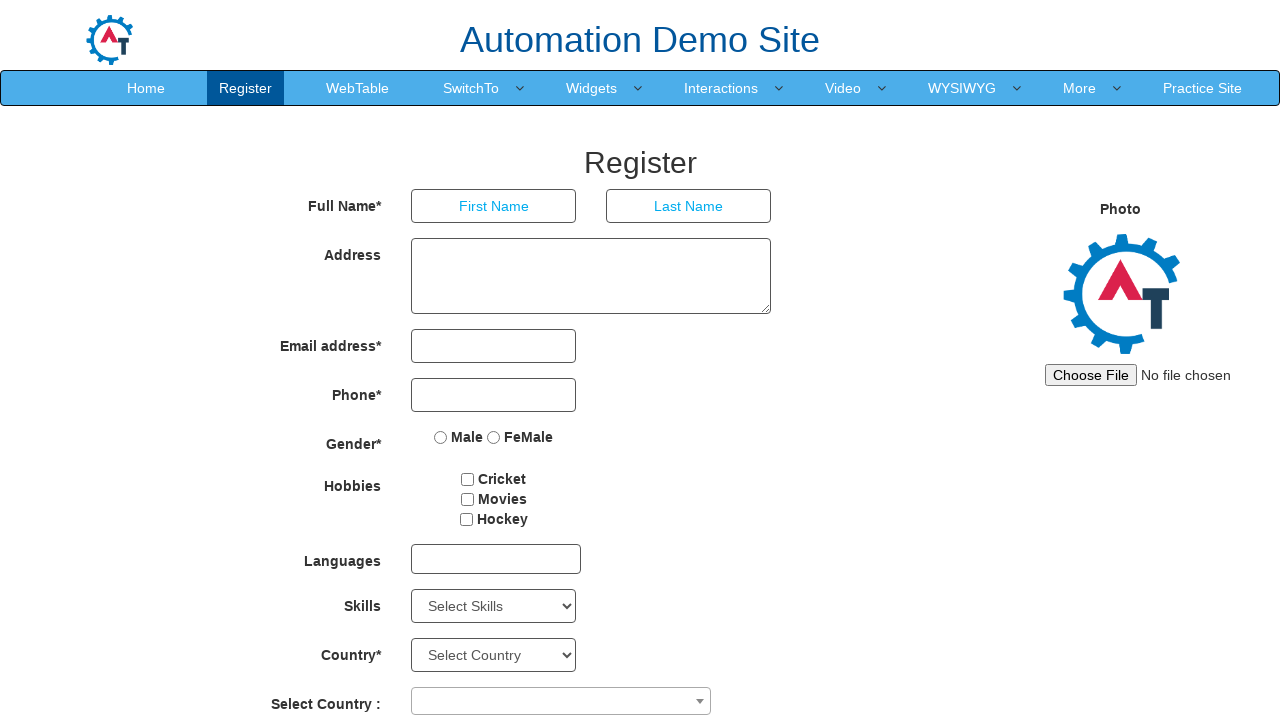

Waited for year dropdown (#yearbox) to be available
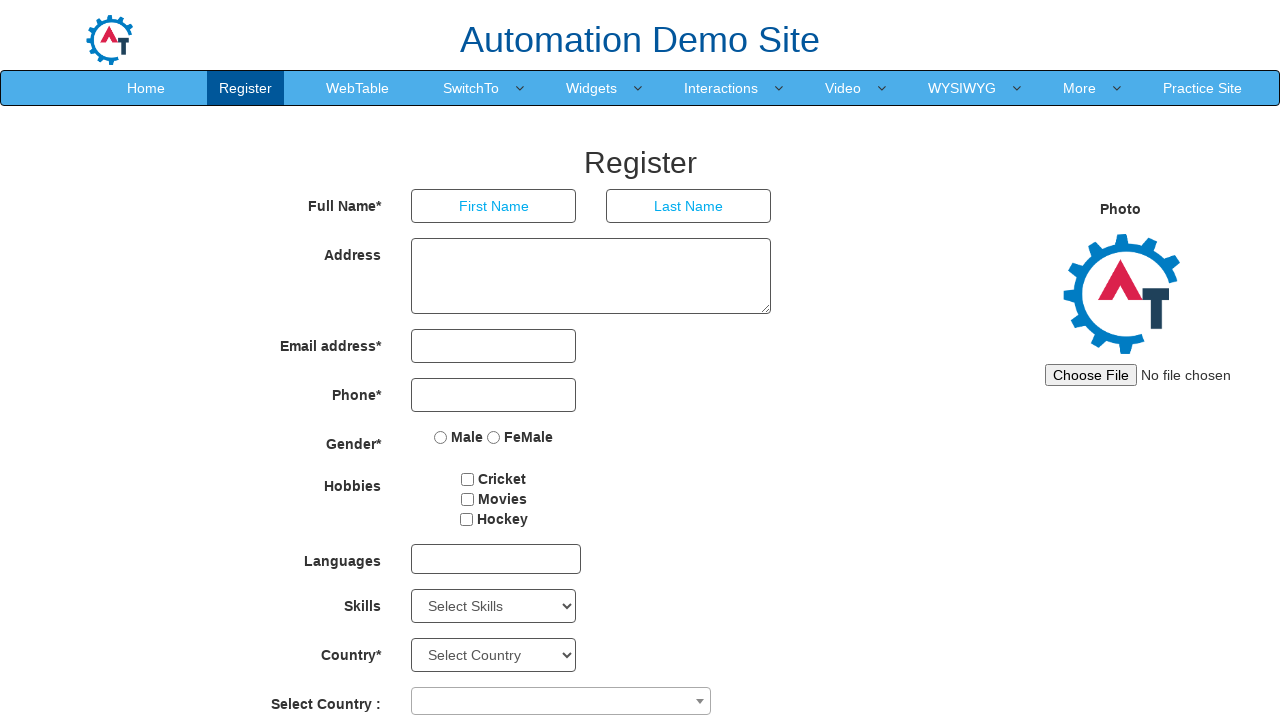

Clicked on year dropdown to open it at (469, 463) on #yearbox
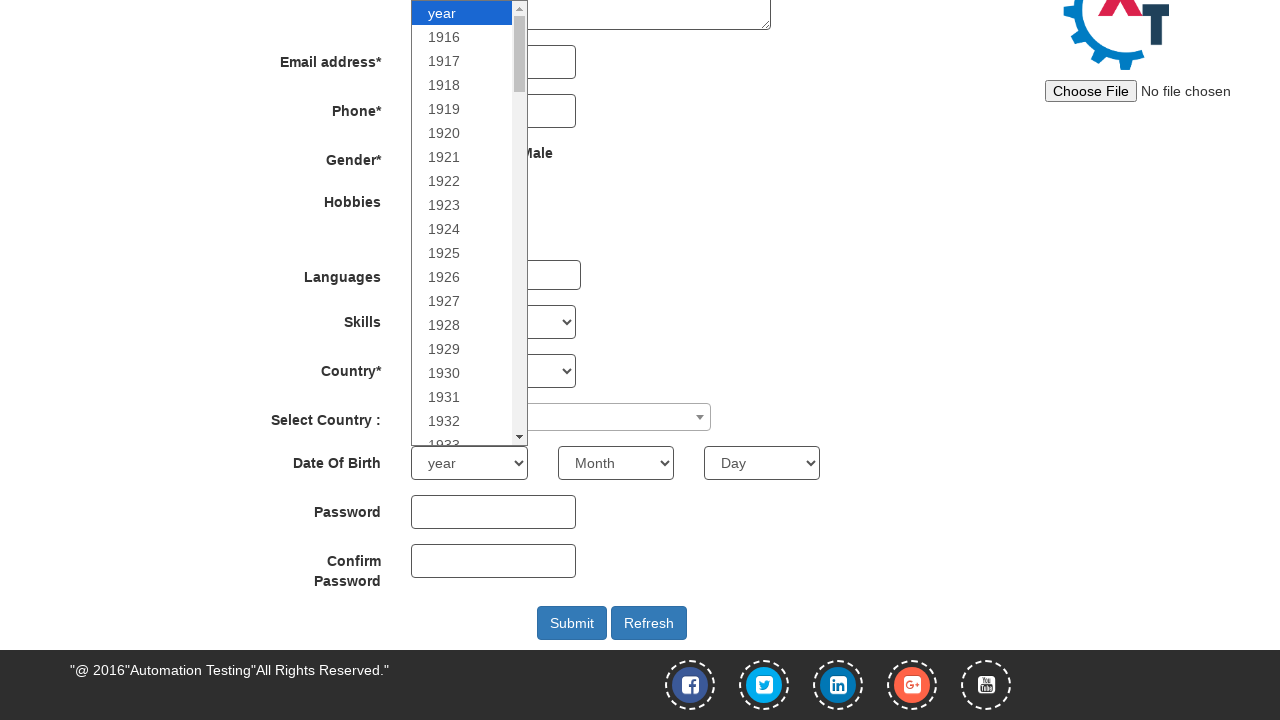

Verified year option '2001' is present in dropdown
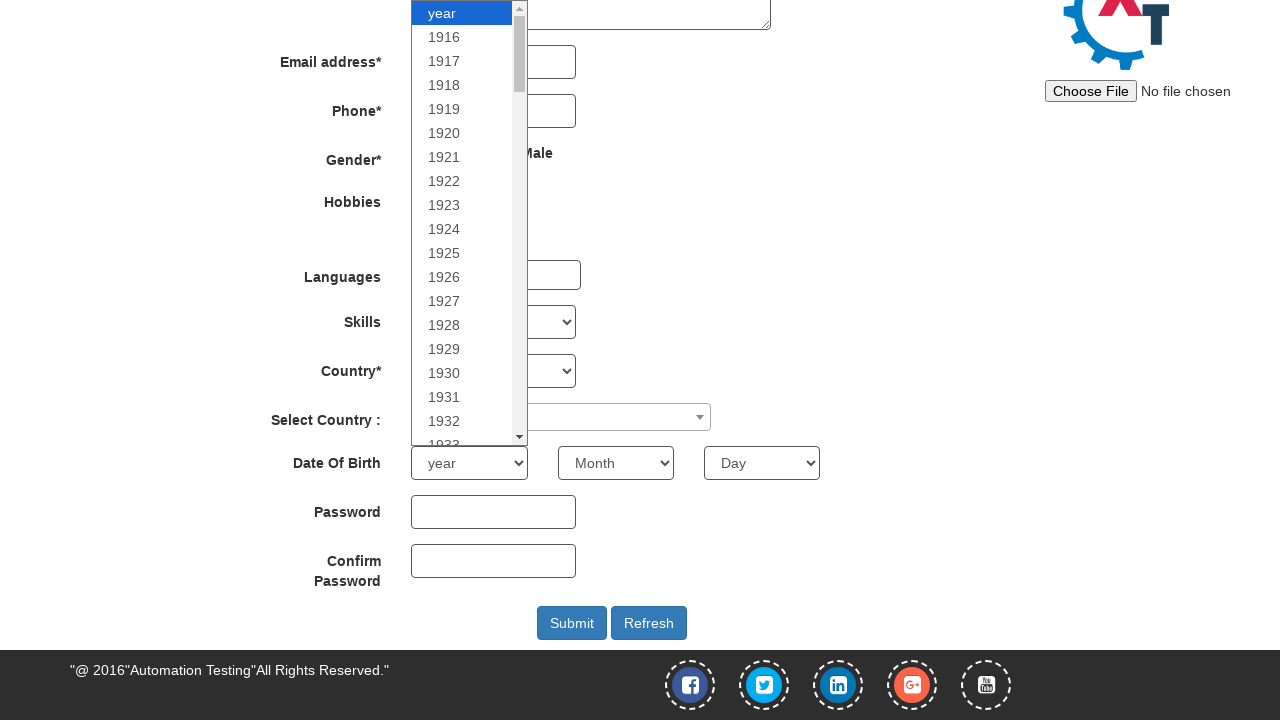

Verified year option '2002' is present in dropdown
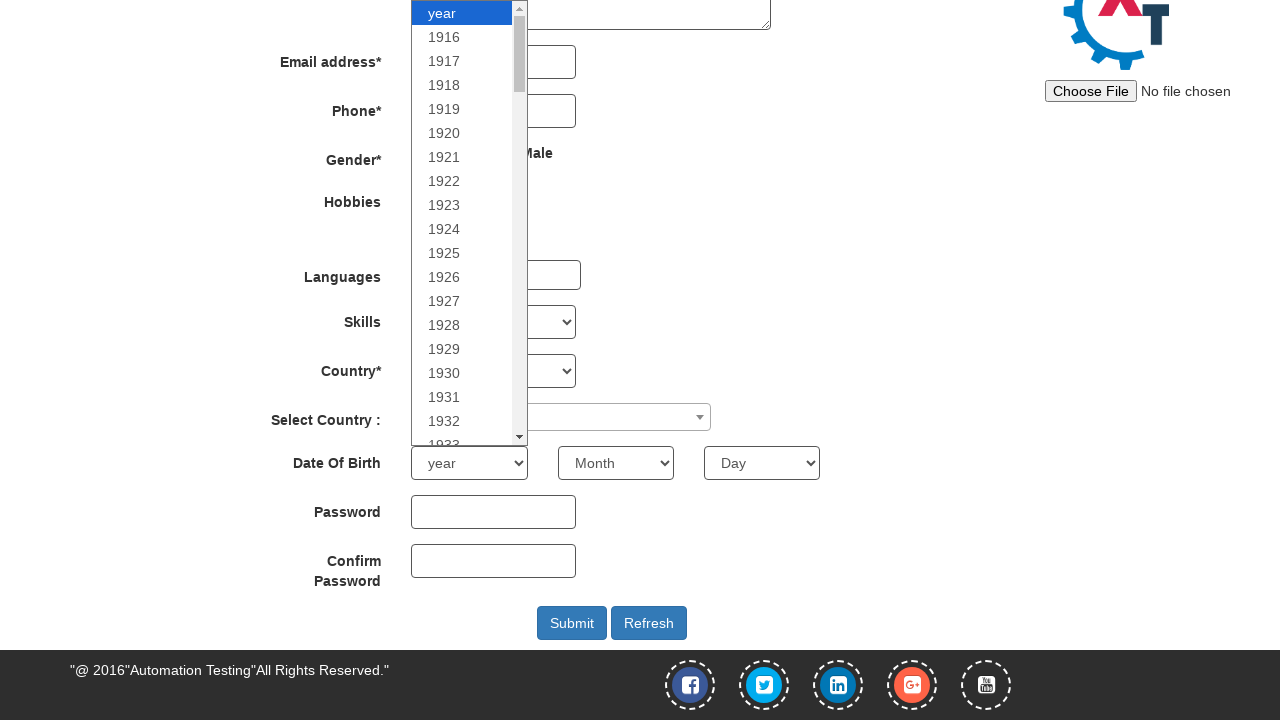

Verified year option '2003' is present in dropdown
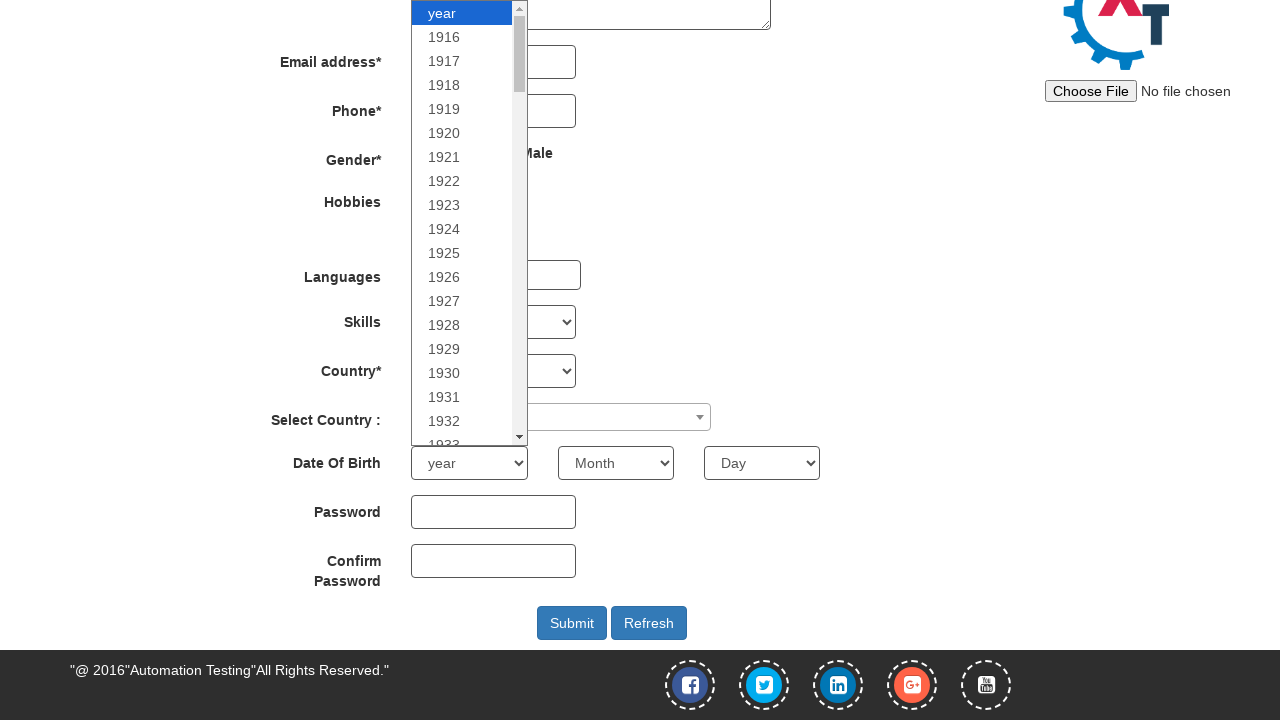

Verified year option '2004' is present in dropdown
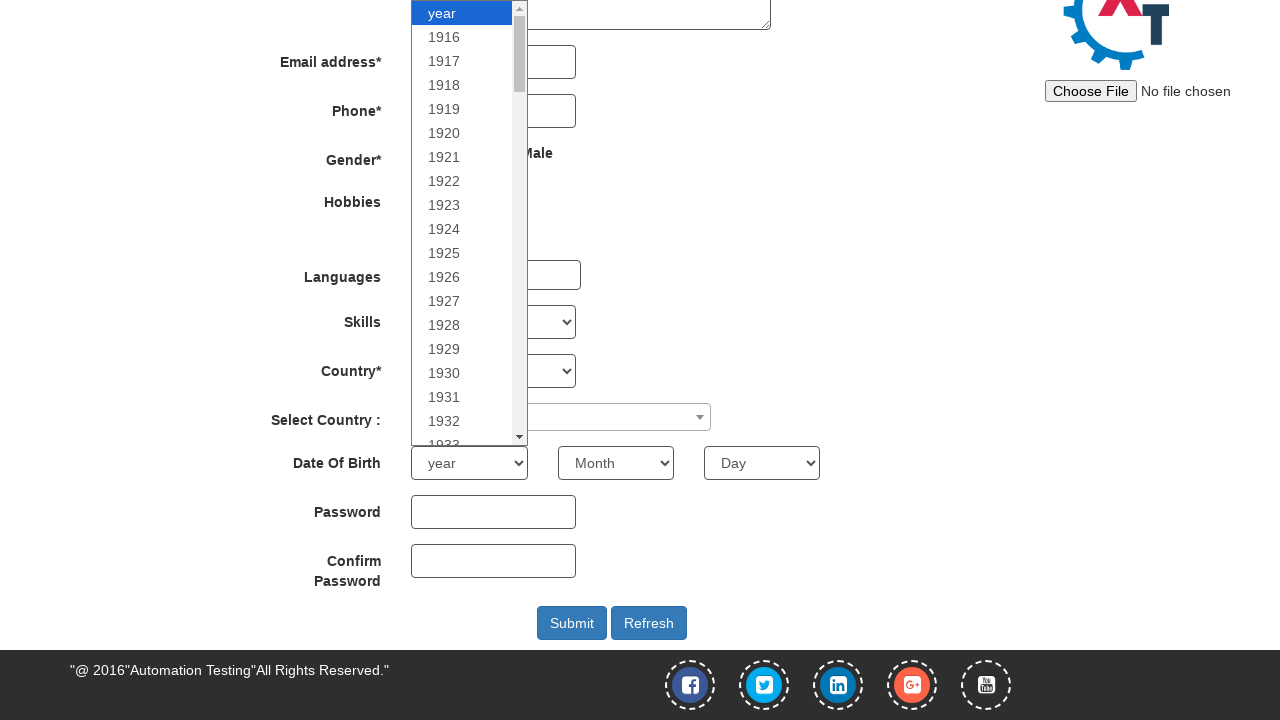

Verified year option '2005' is present in dropdown
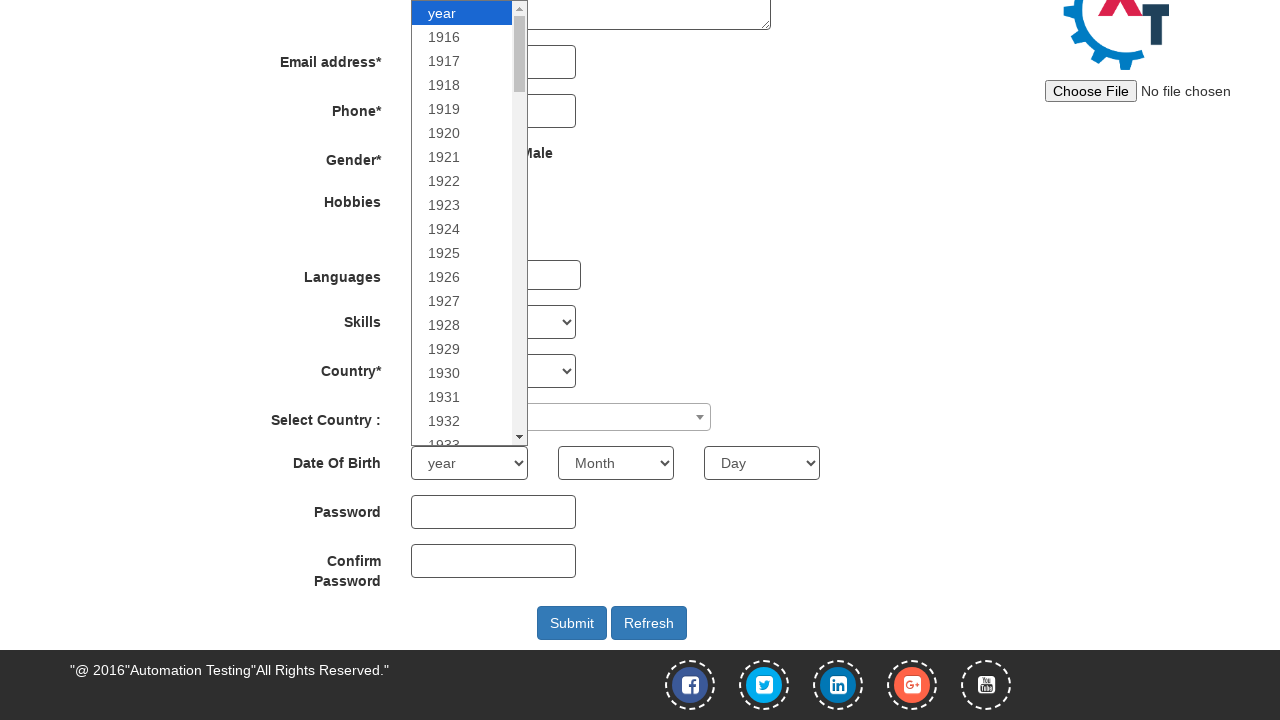

Verified year option '2006' is present in dropdown
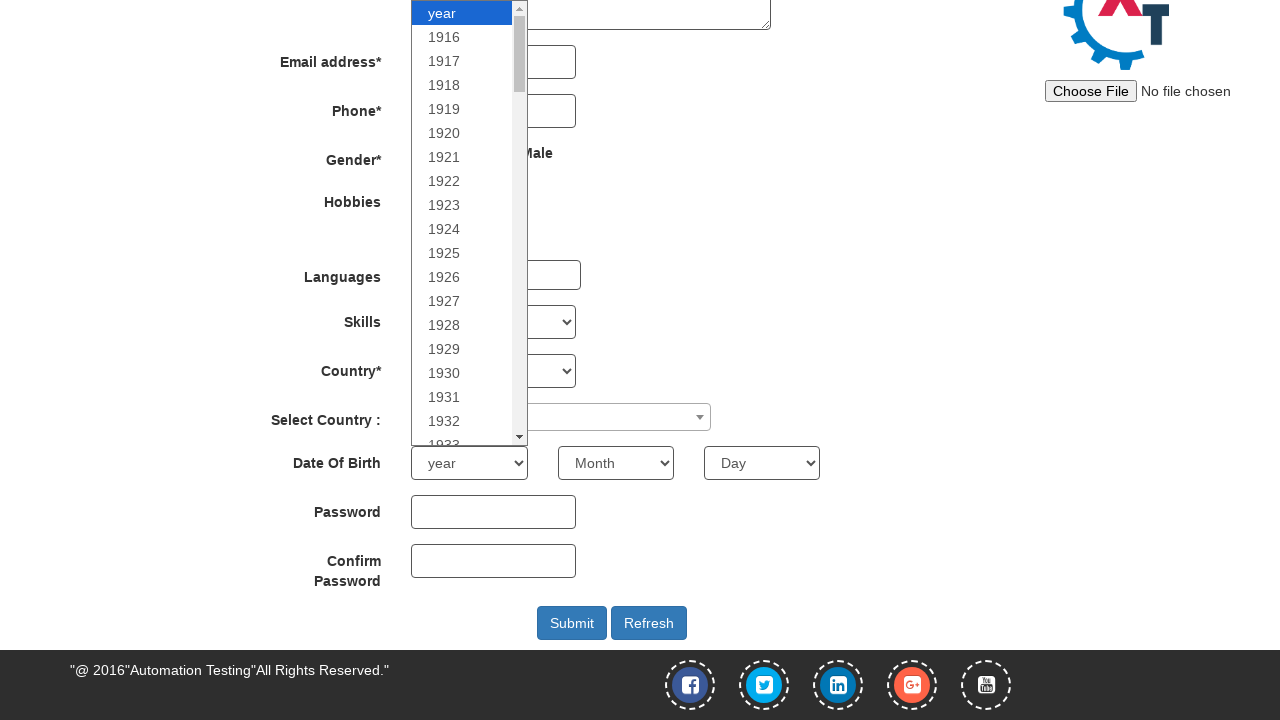

Verified year option '2007' is present in dropdown
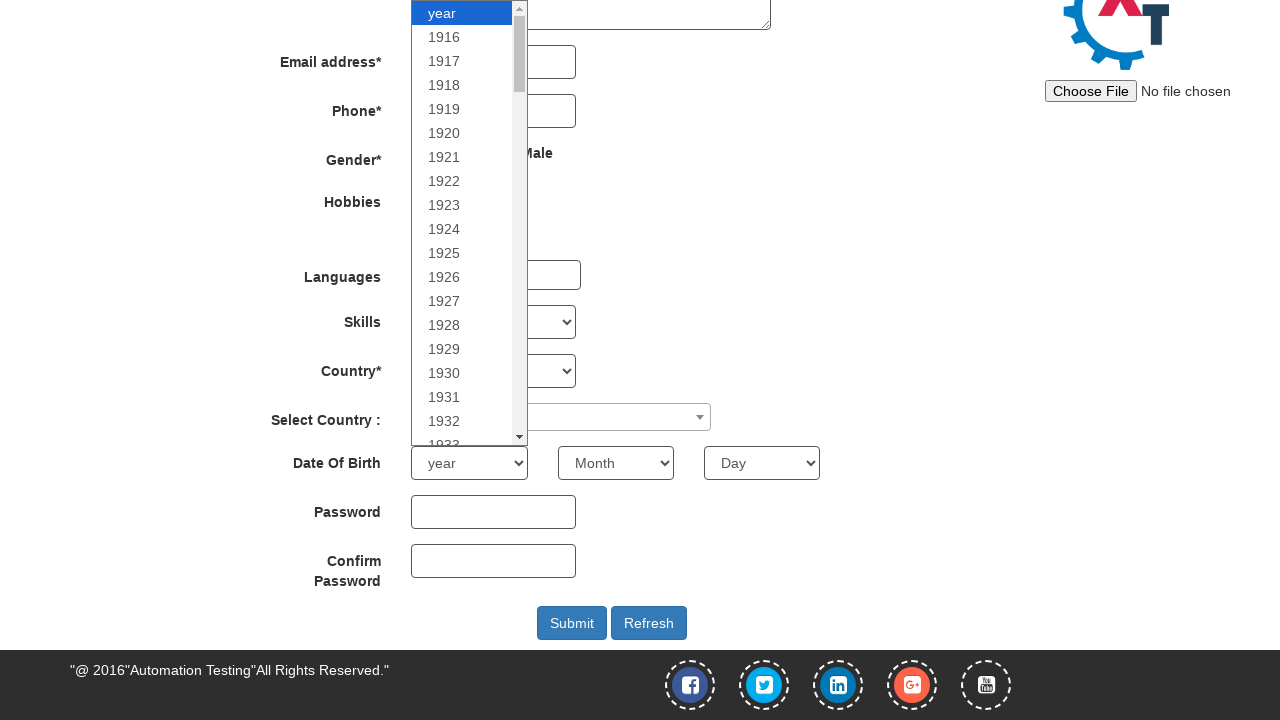

Verified year option '2008' is present in dropdown
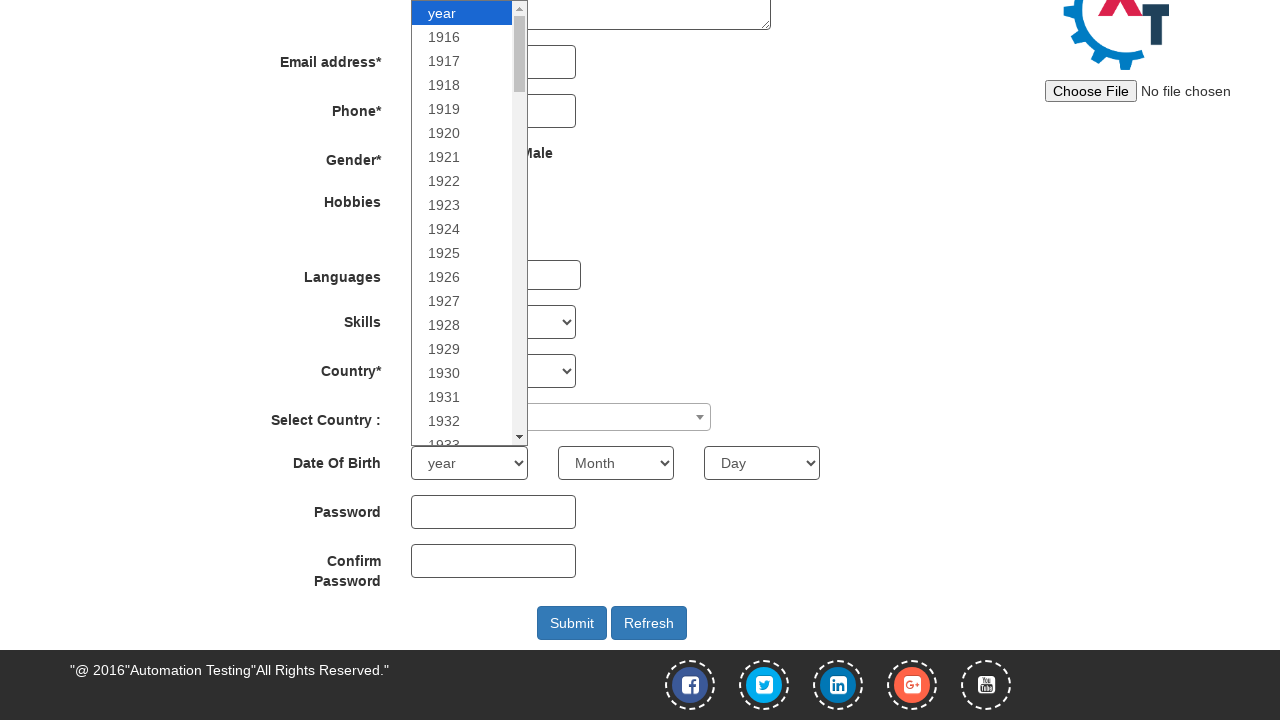

Verified year option '2009' is present in dropdown
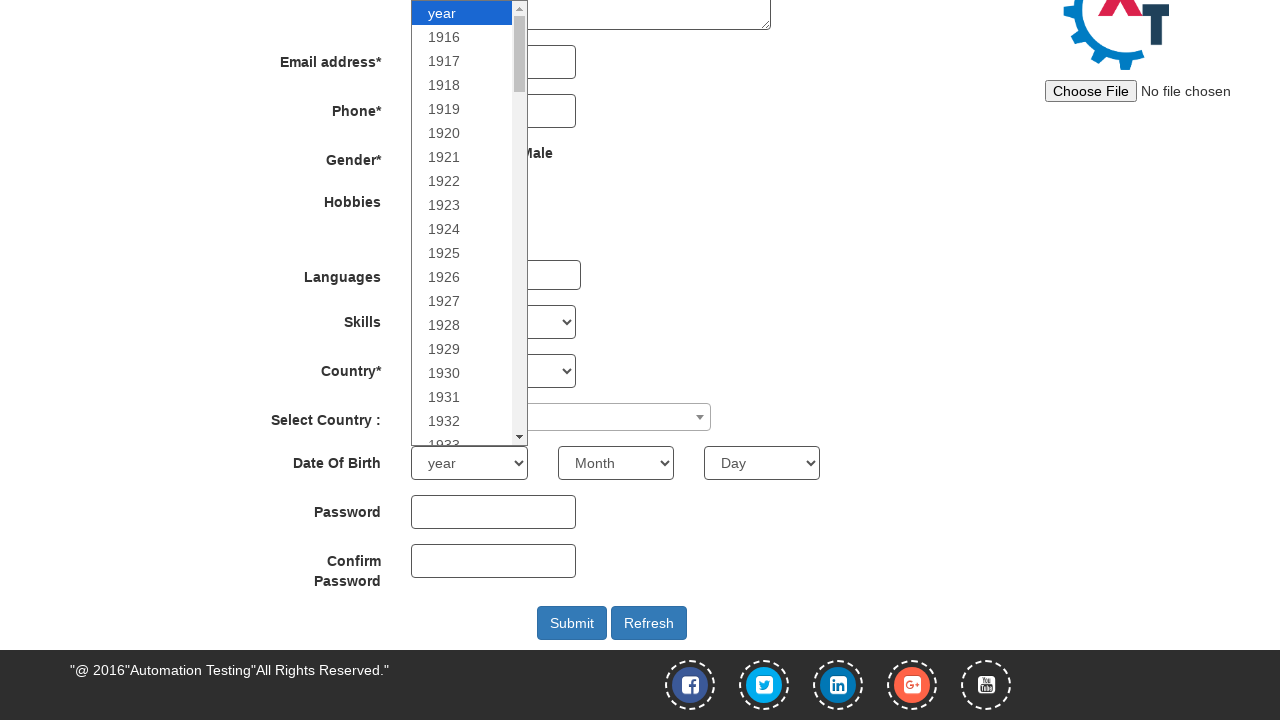

Verified year option '2010' is present in dropdown
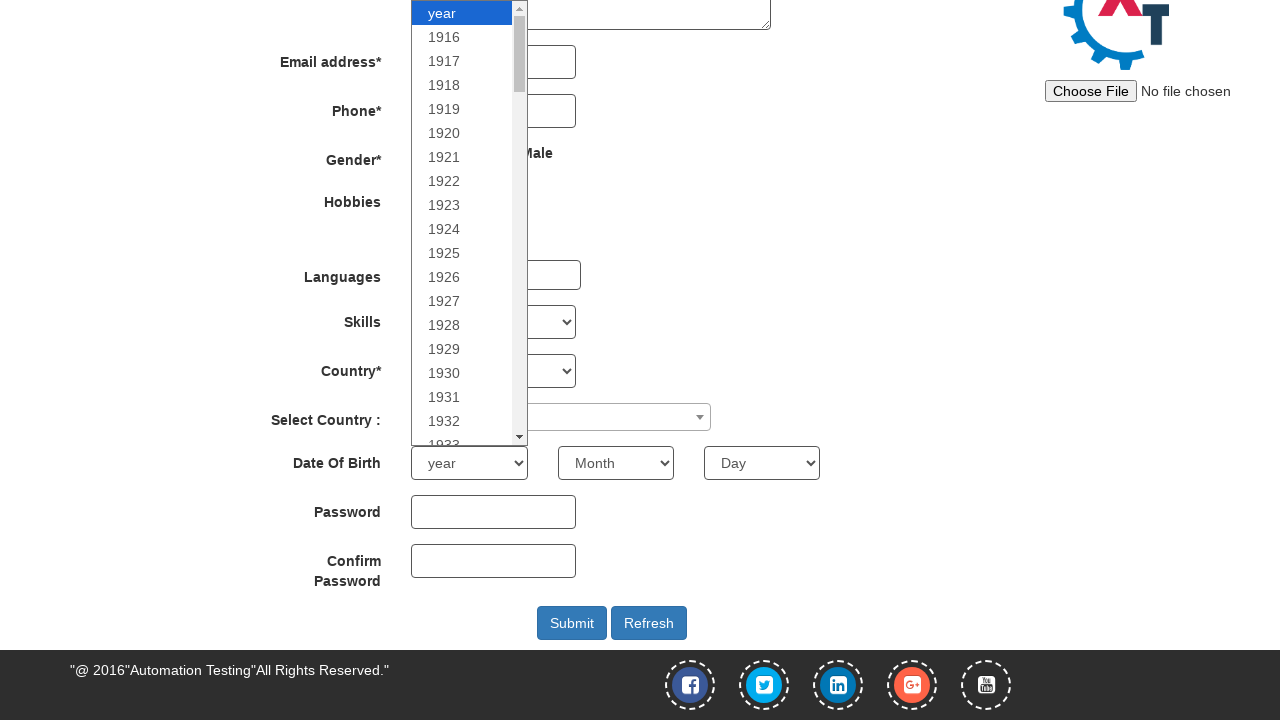

Verified year option '2011' is present in dropdown
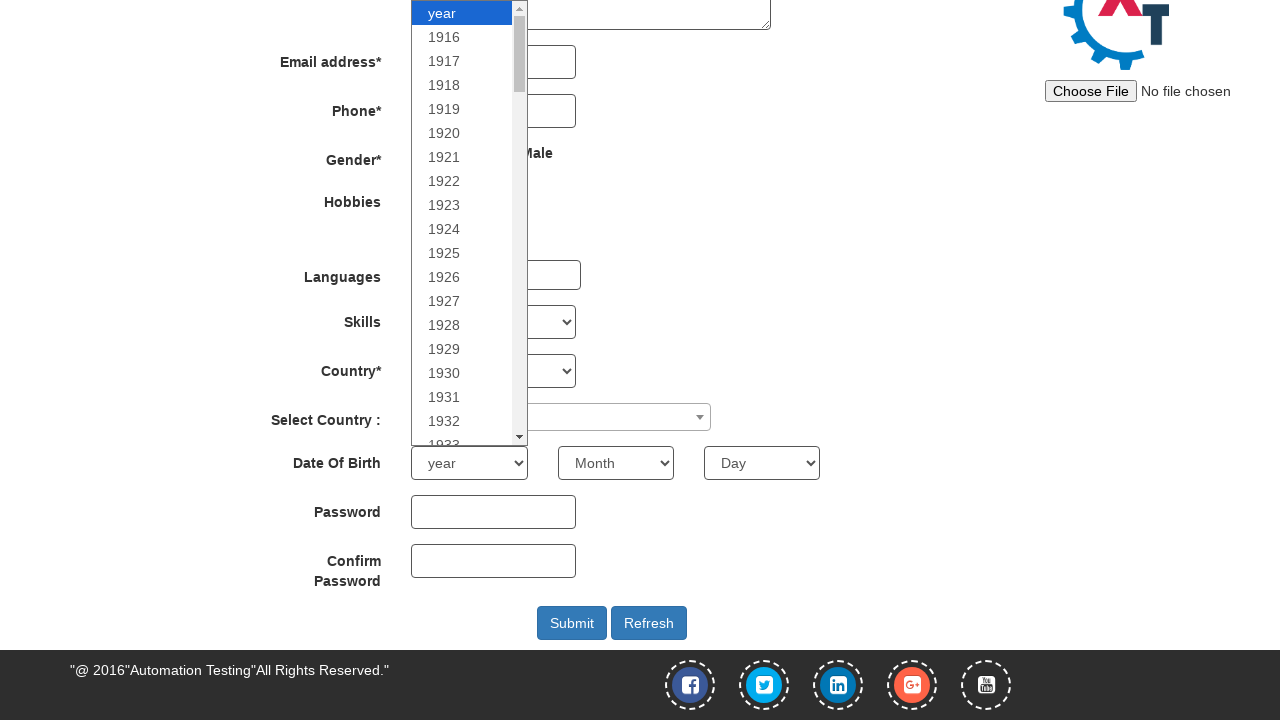

Verified year option '2012' is present in dropdown
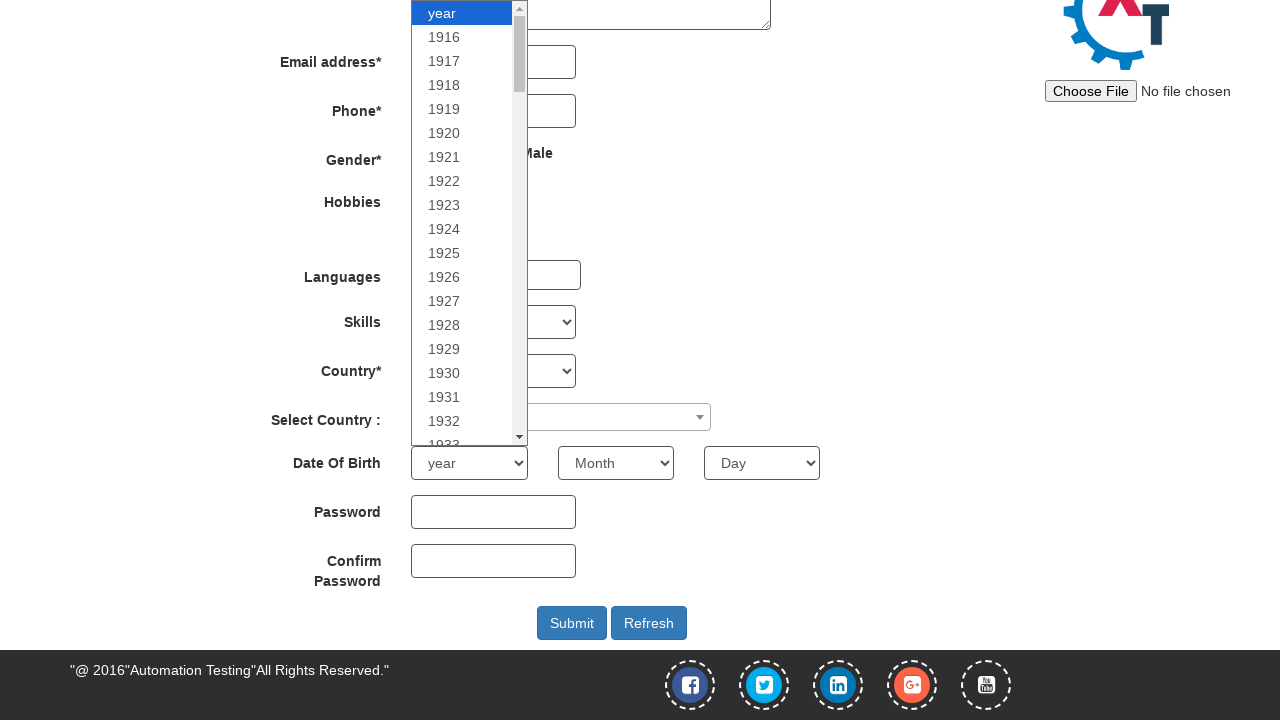

Verified year option '2013' is present in dropdown
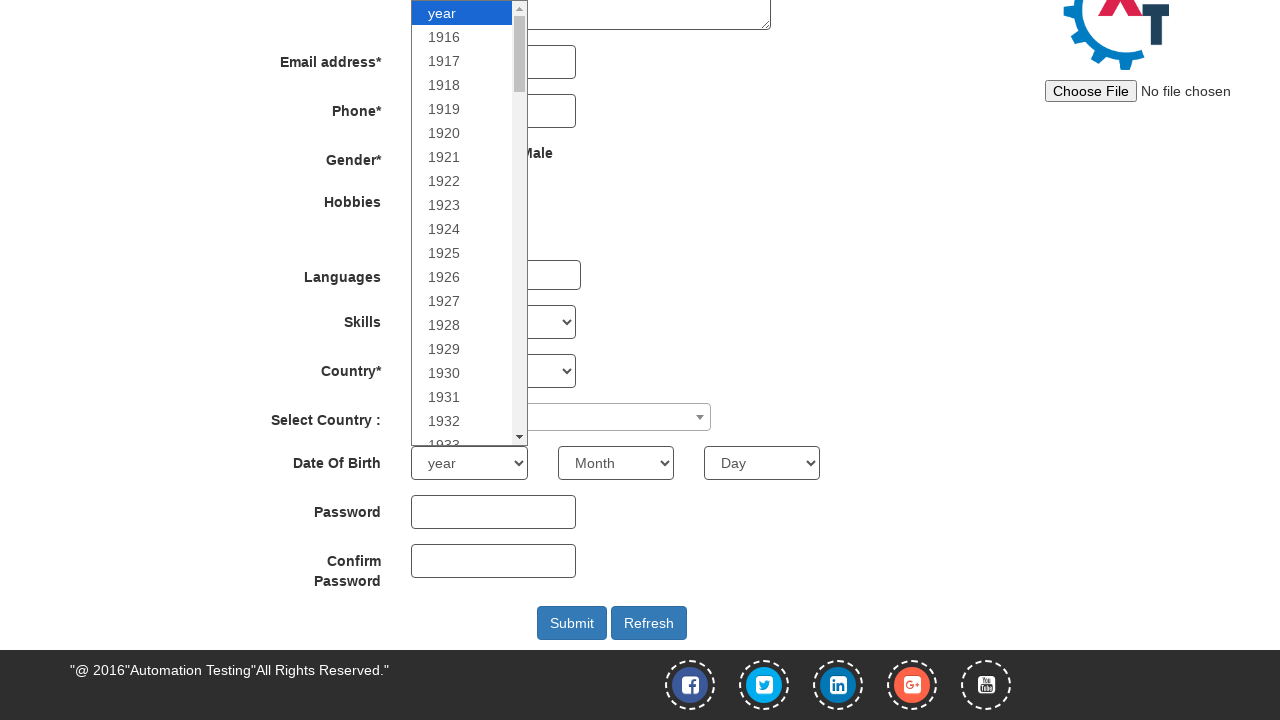

Selected year '2005' from dropdown on #yearbox
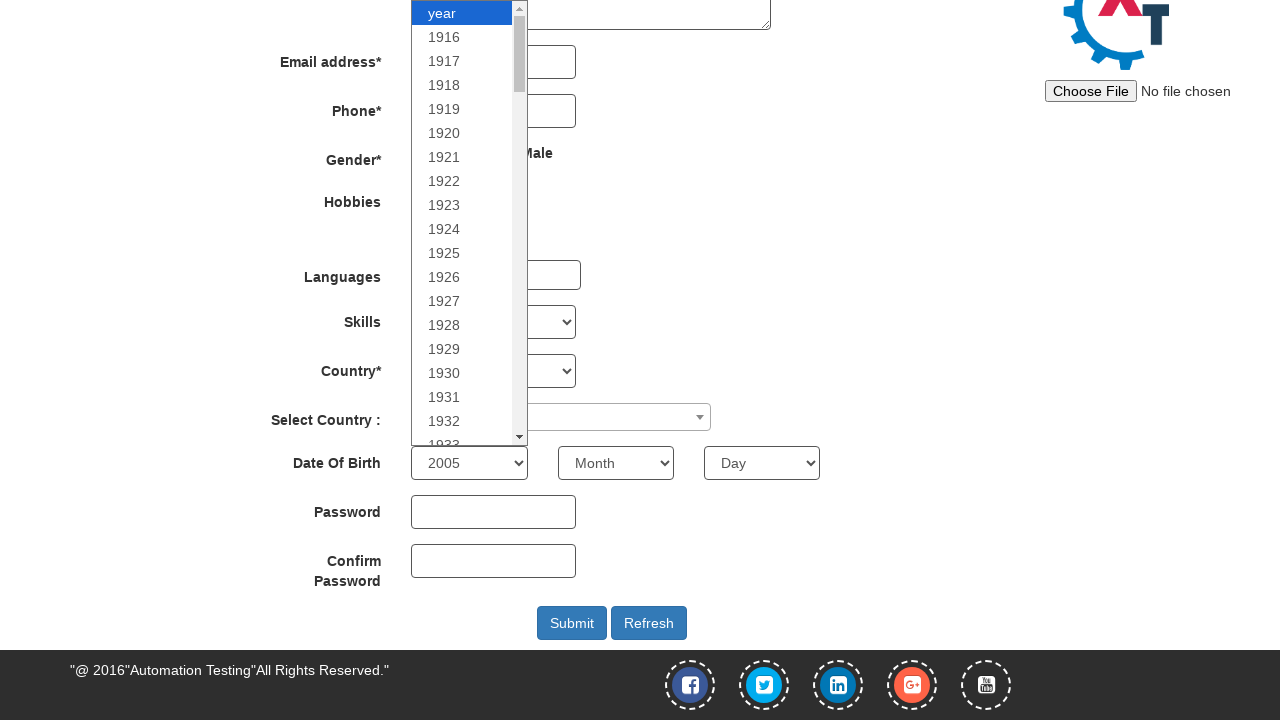

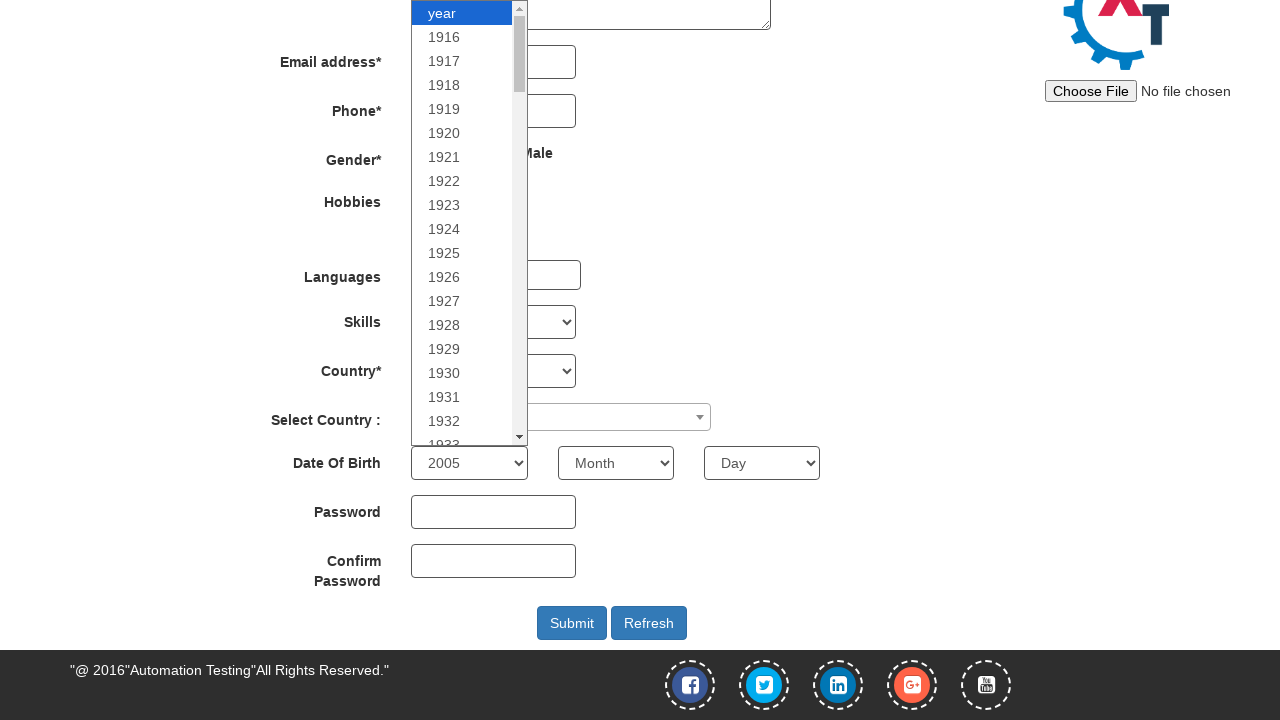